Tests browser window/tab management by clicking a button that opens new tabs, switching between tabs, and closing child tabs while returning to the parent window.

Starting URL: https://demoqa.com/browser-windows

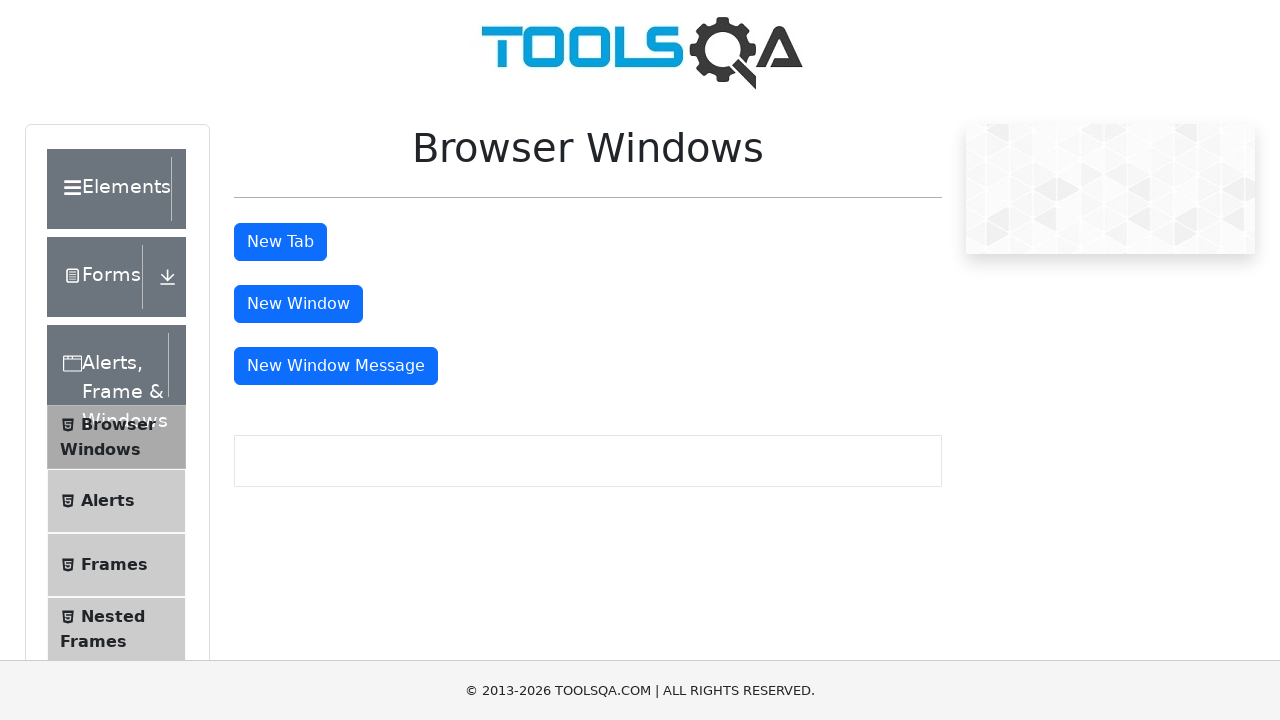

Clicked tab button to open a new tab at (280, 242) on #tabButton
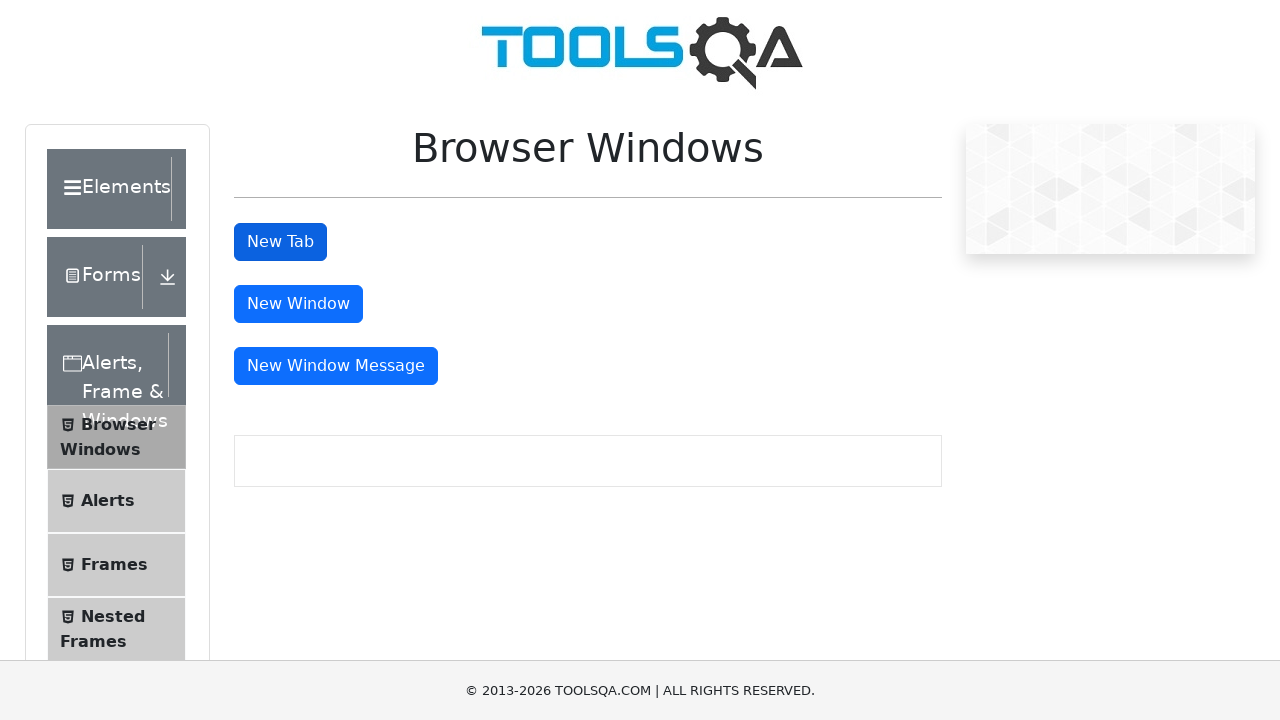

Waited 1000ms for new tab to load
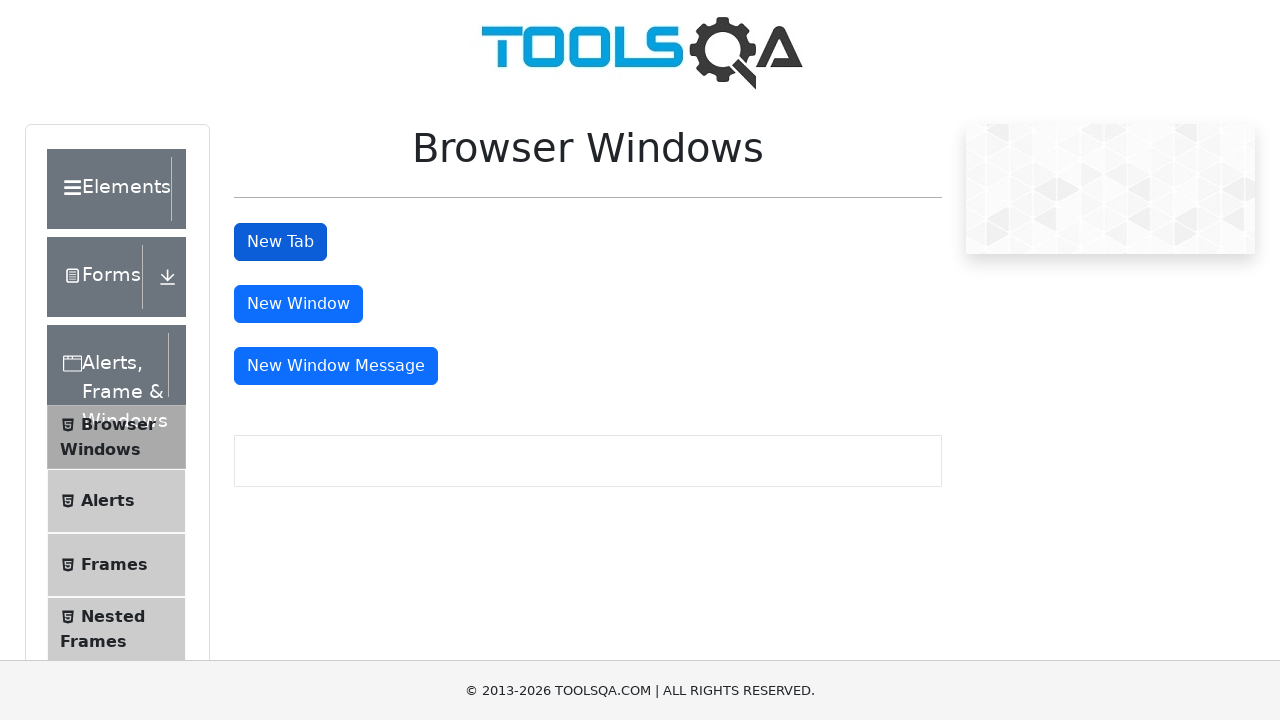

Switched back to the main/parent window (tab 1)
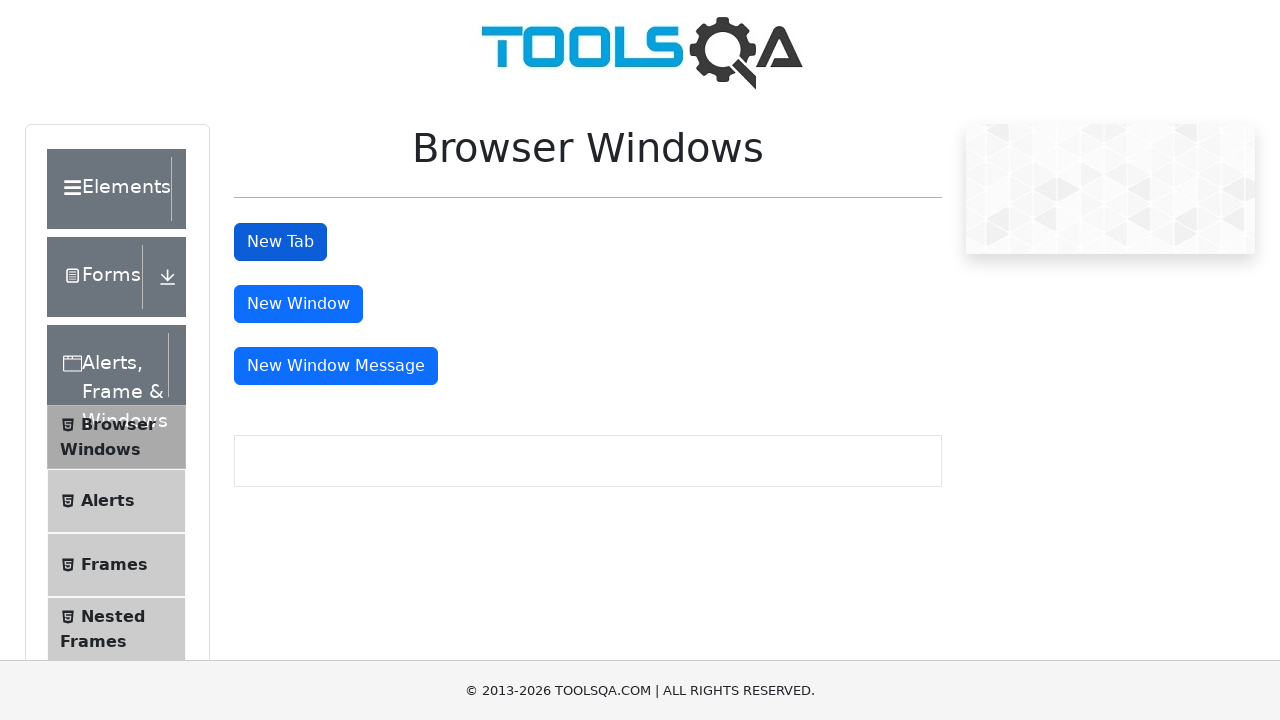

Waited 1000ms for main window to be ready
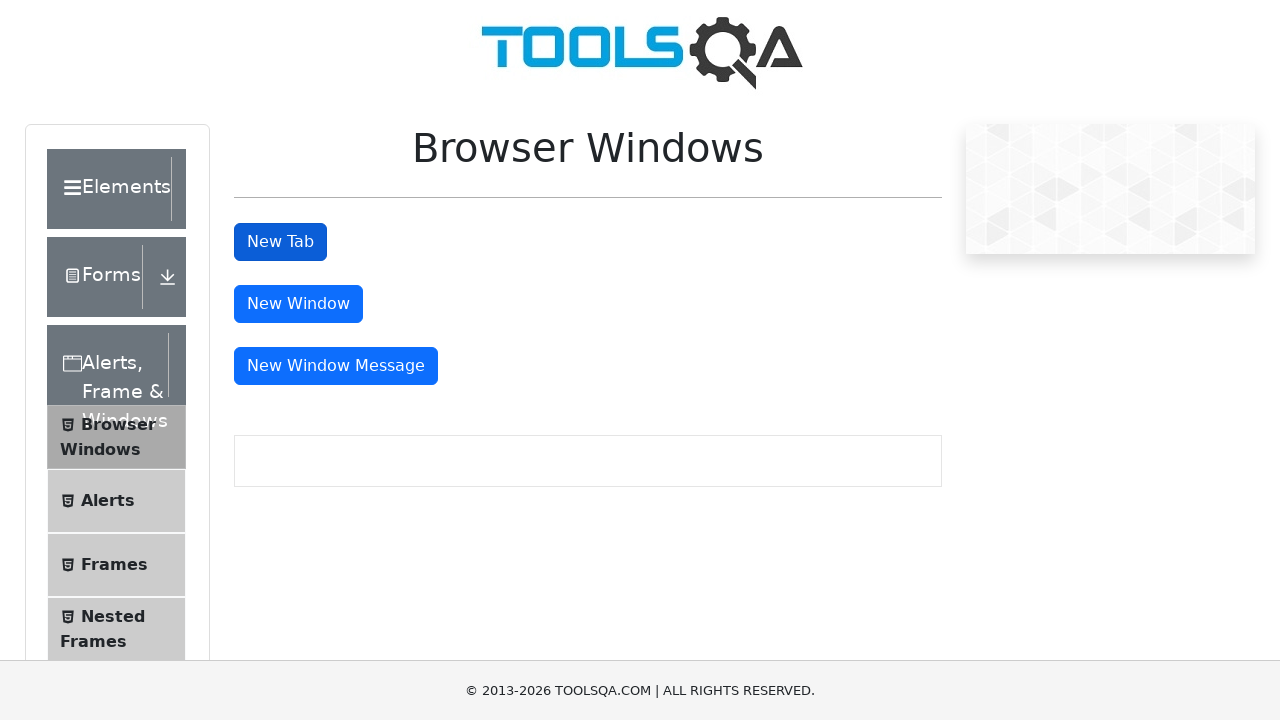

Clicked tab button to open a second new tab at (280, 242) on #tabButton
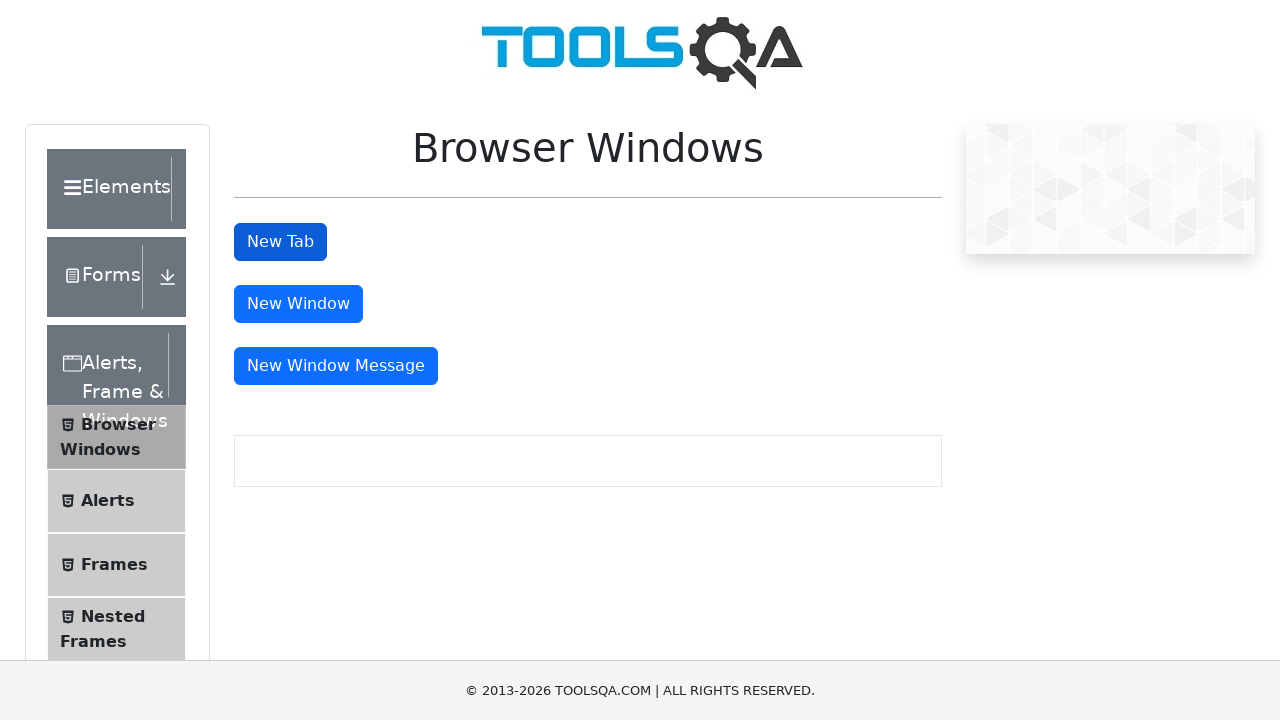

Waited 1000ms for second new tab to load
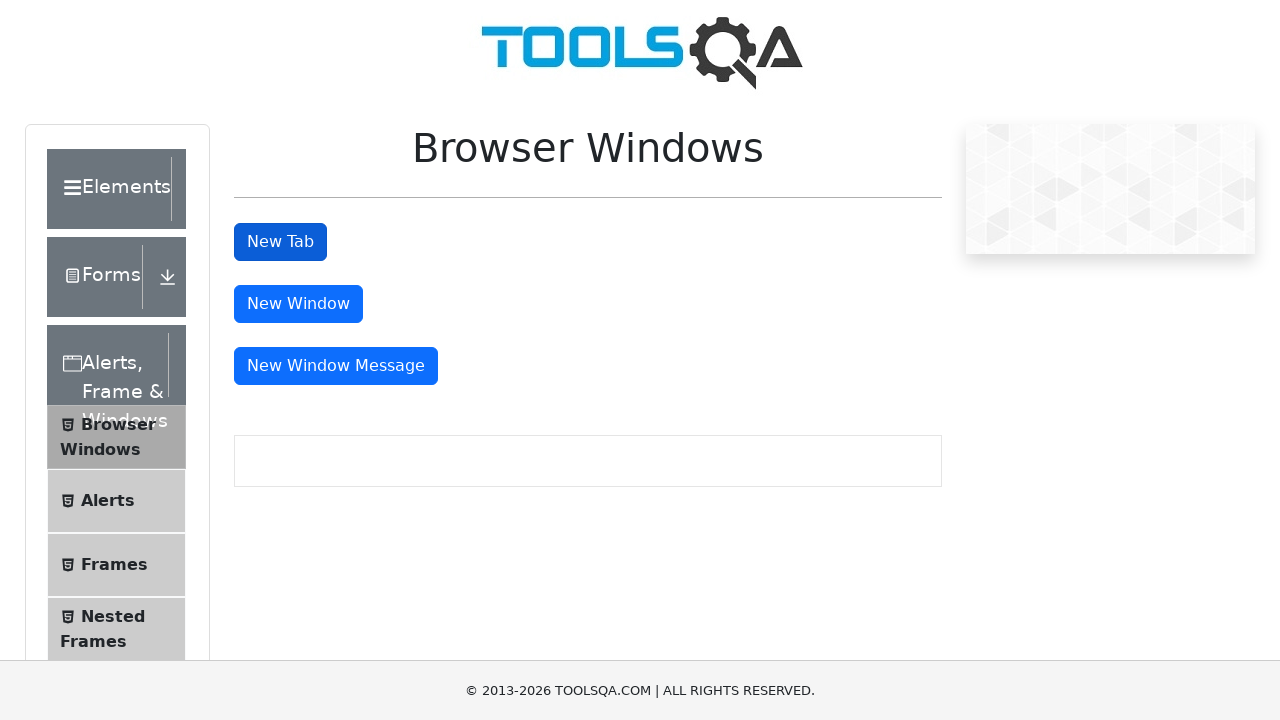

Switched back to the main/parent window again
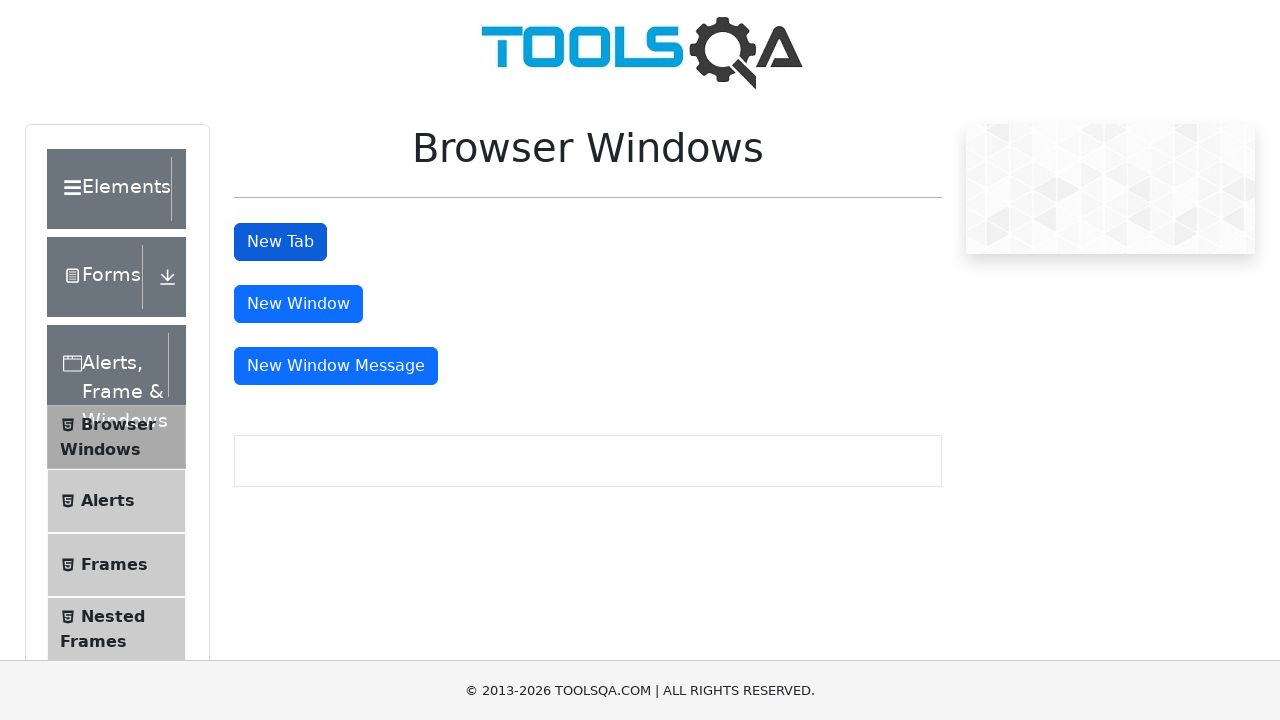

Clicked tab button to open a third new tab at (280, 242) on #tabButton
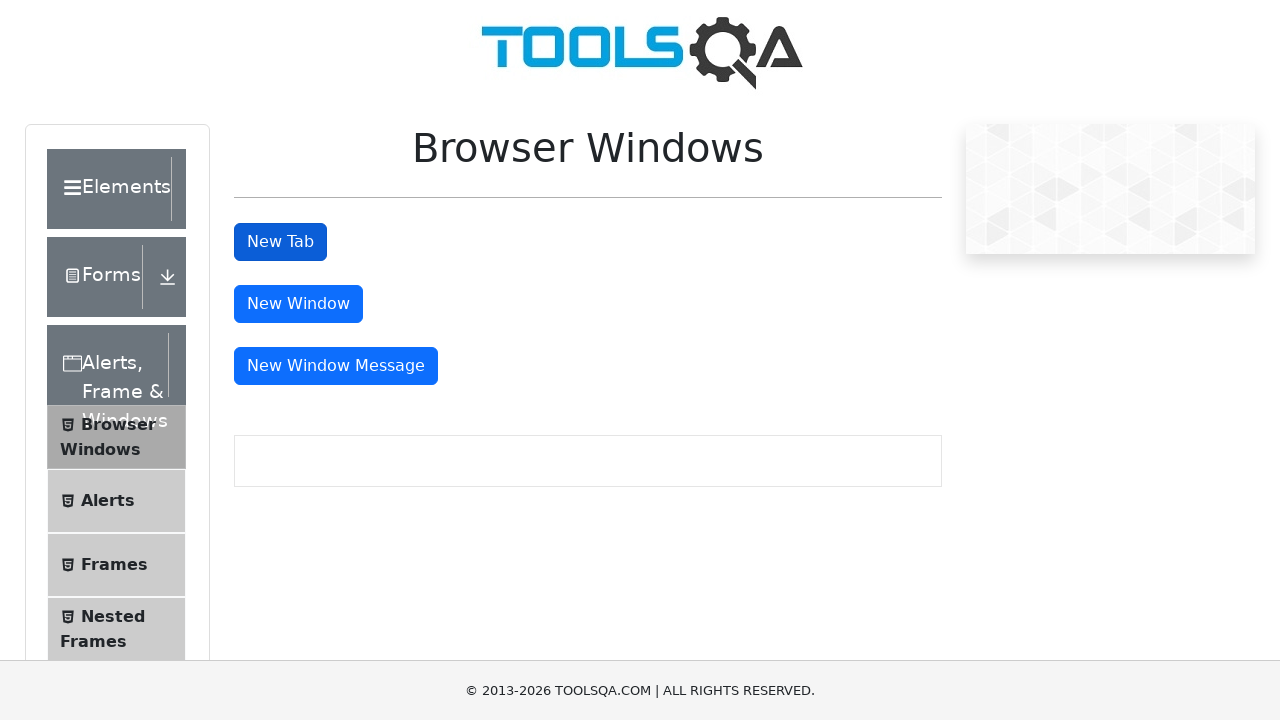

Waited 1000ms for third new tab to load
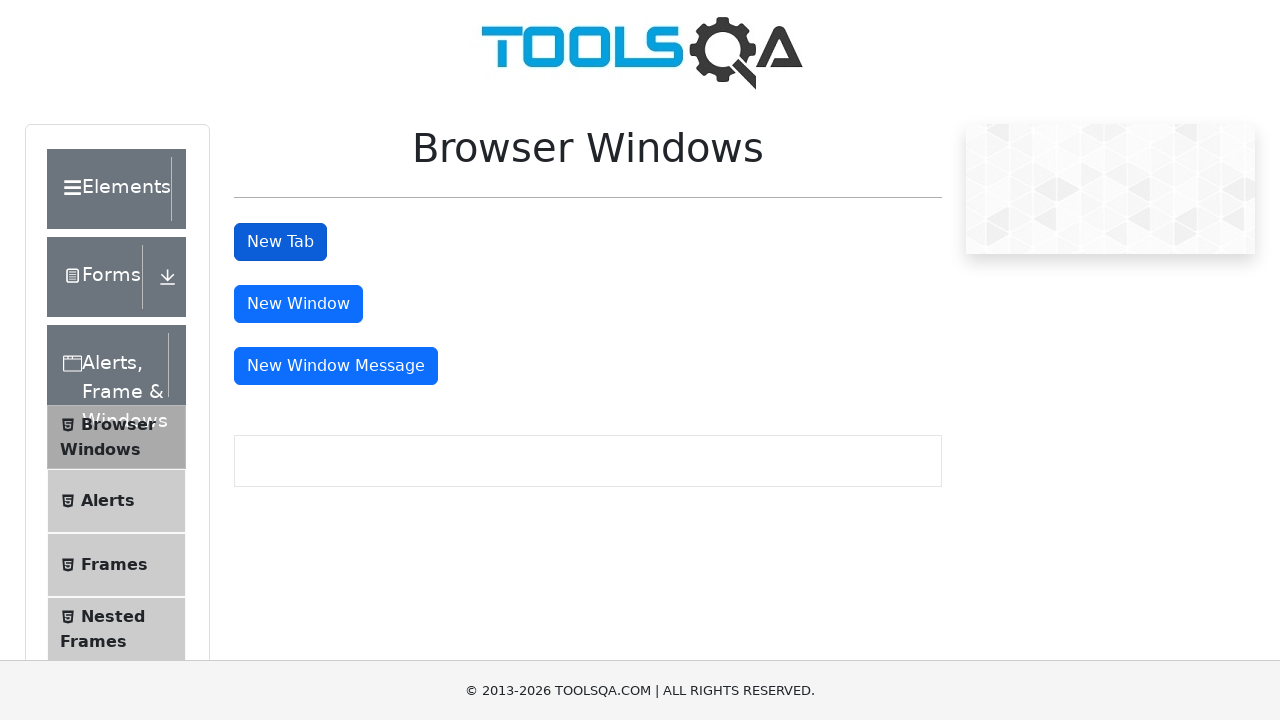

Switched back to the main/parent window once more
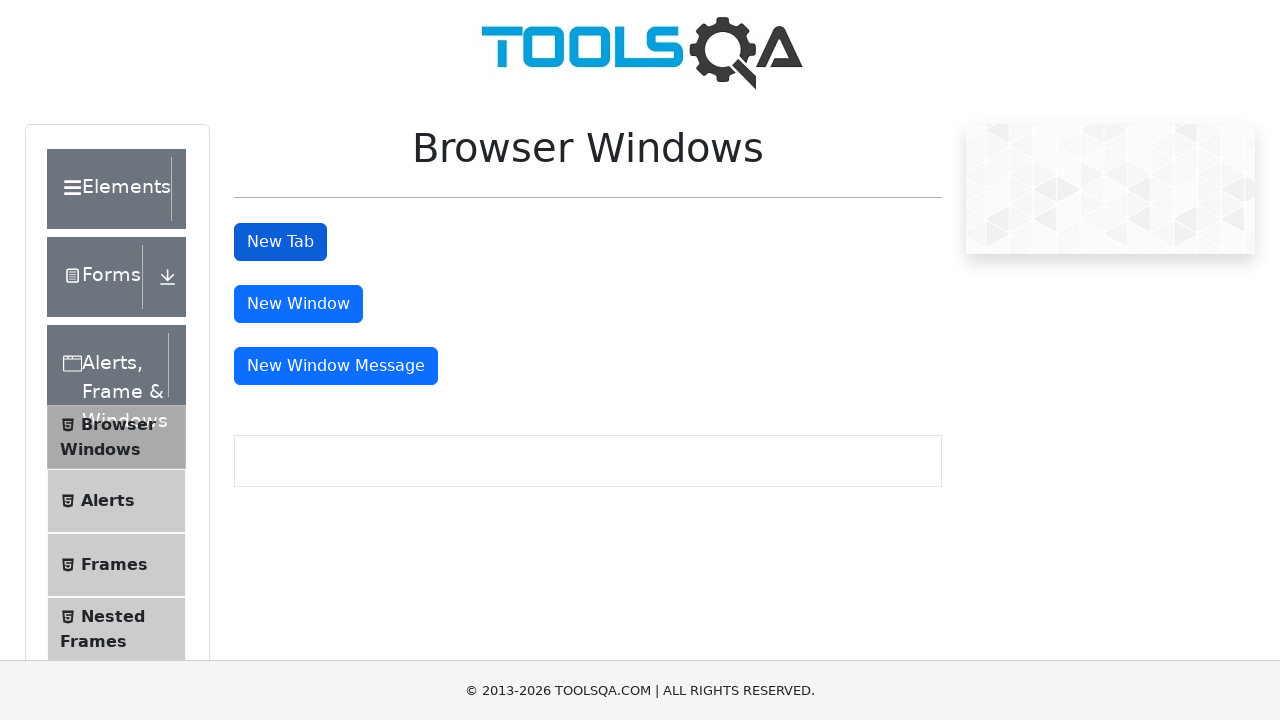

Waited 4000ms for main window to stabilize
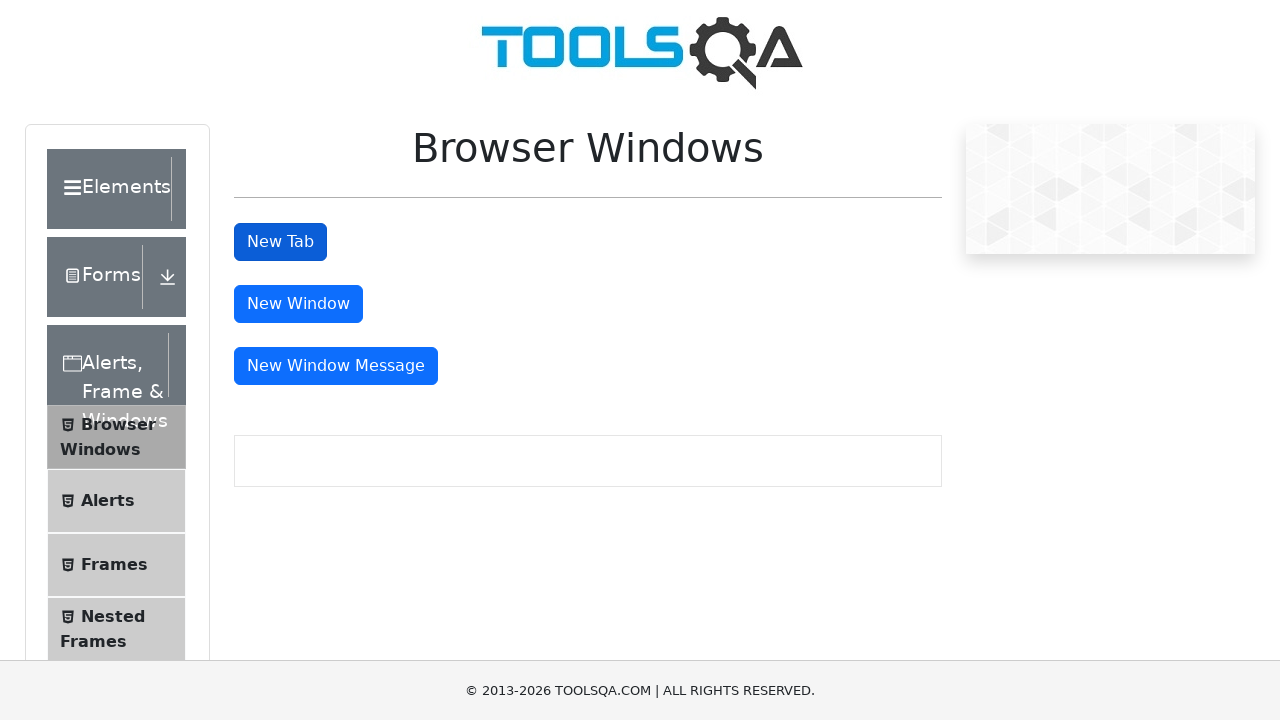

Clicked tab button to open a fourth new tab at (280, 242) on #tabButton
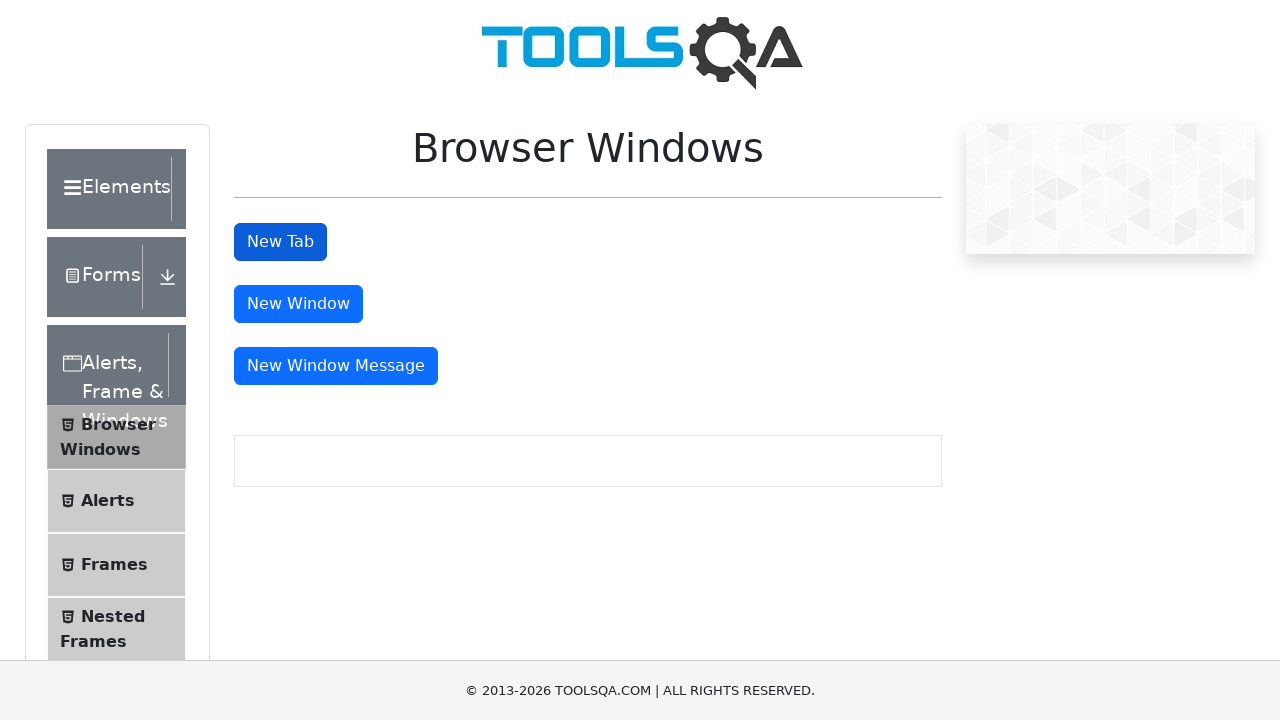

Waited 1000ms for fourth new tab to load
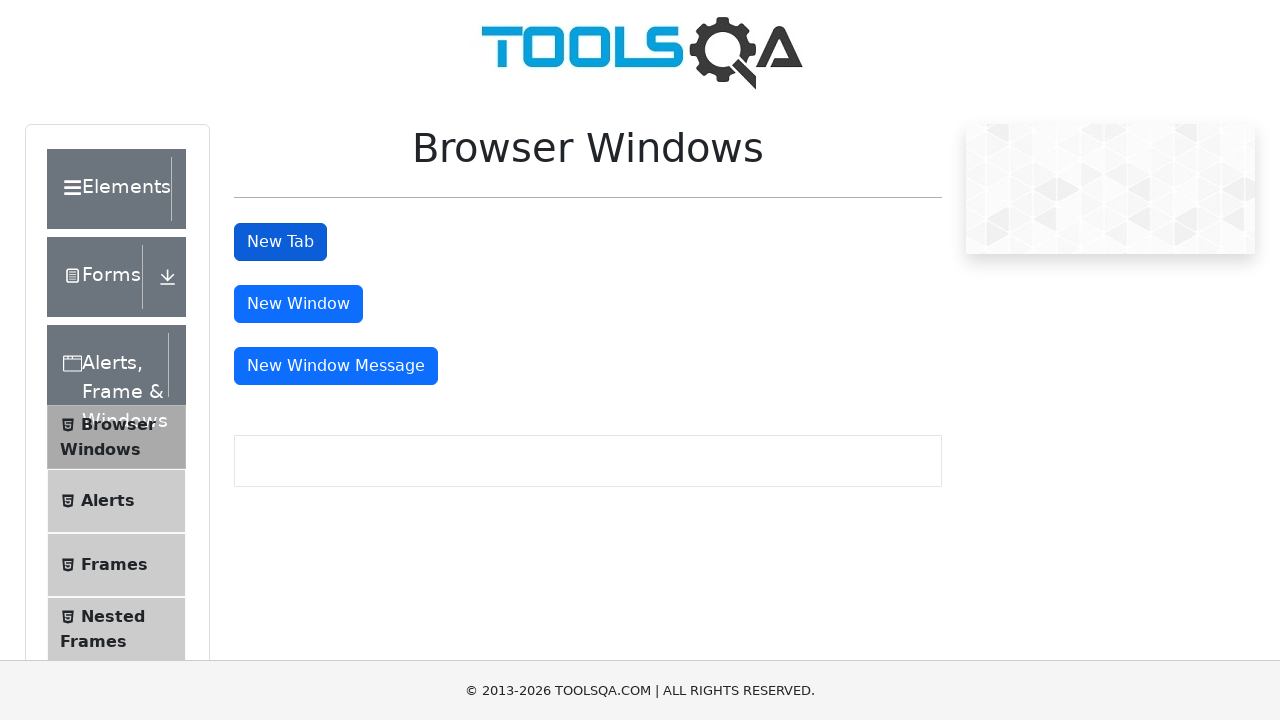

Switched to the fourth tab (index 3)
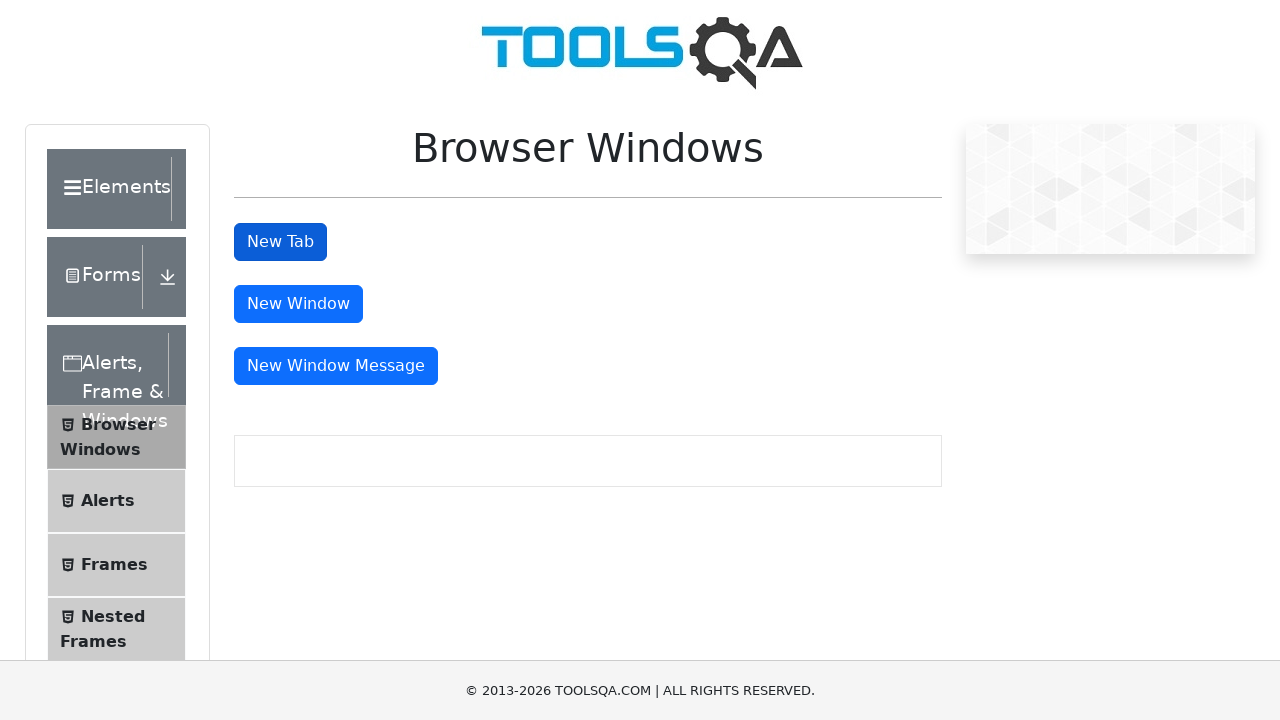

Waited 4000ms for fourth tab to stabilize
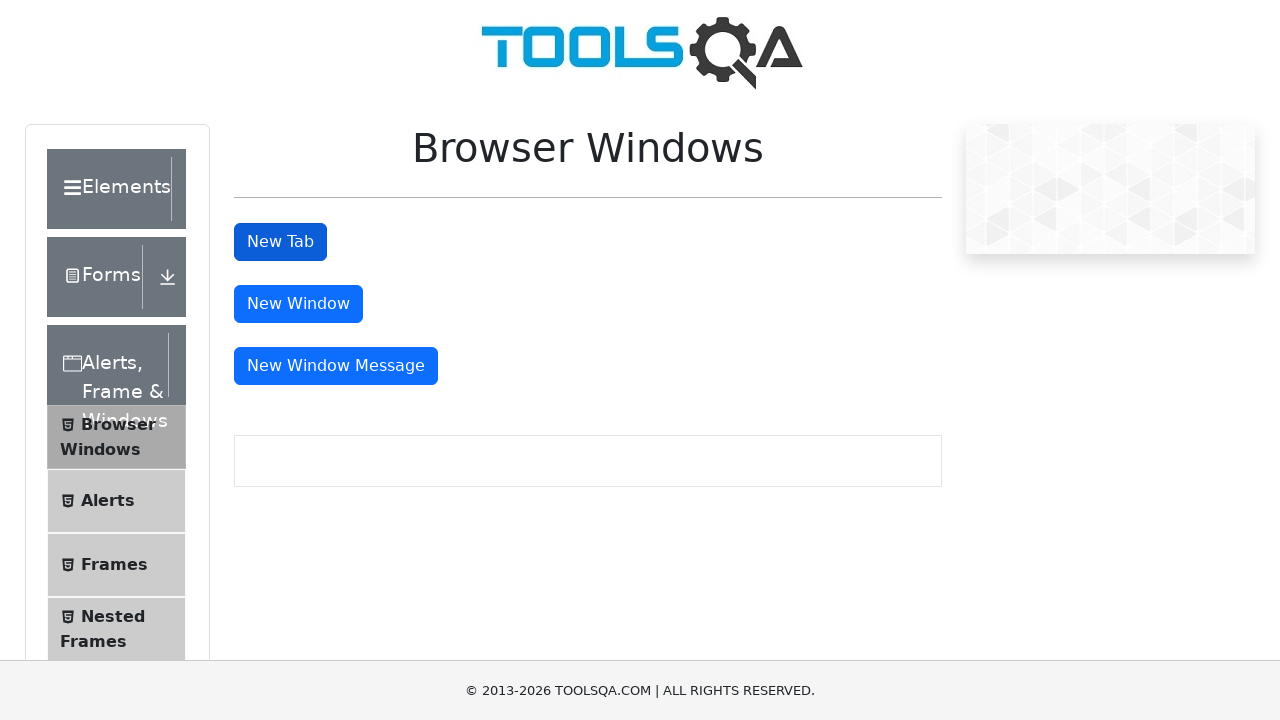

Closed child tab at index 4
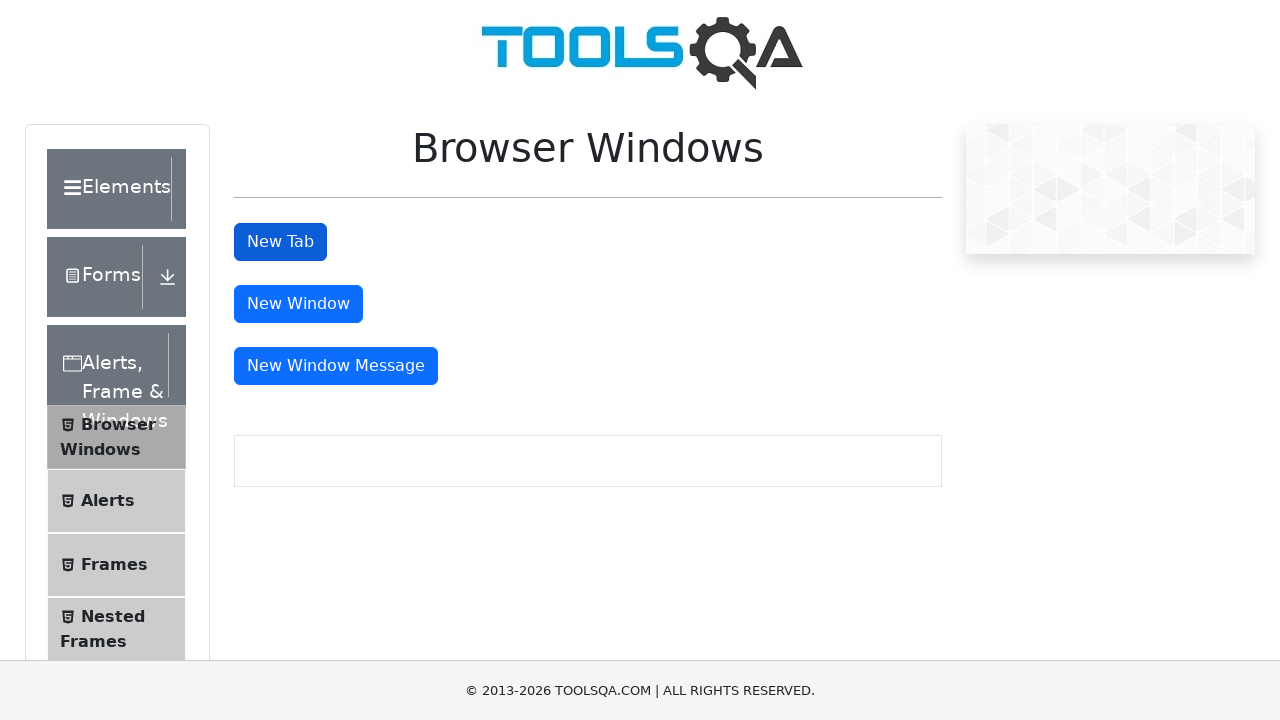

Closed child tab at index 3
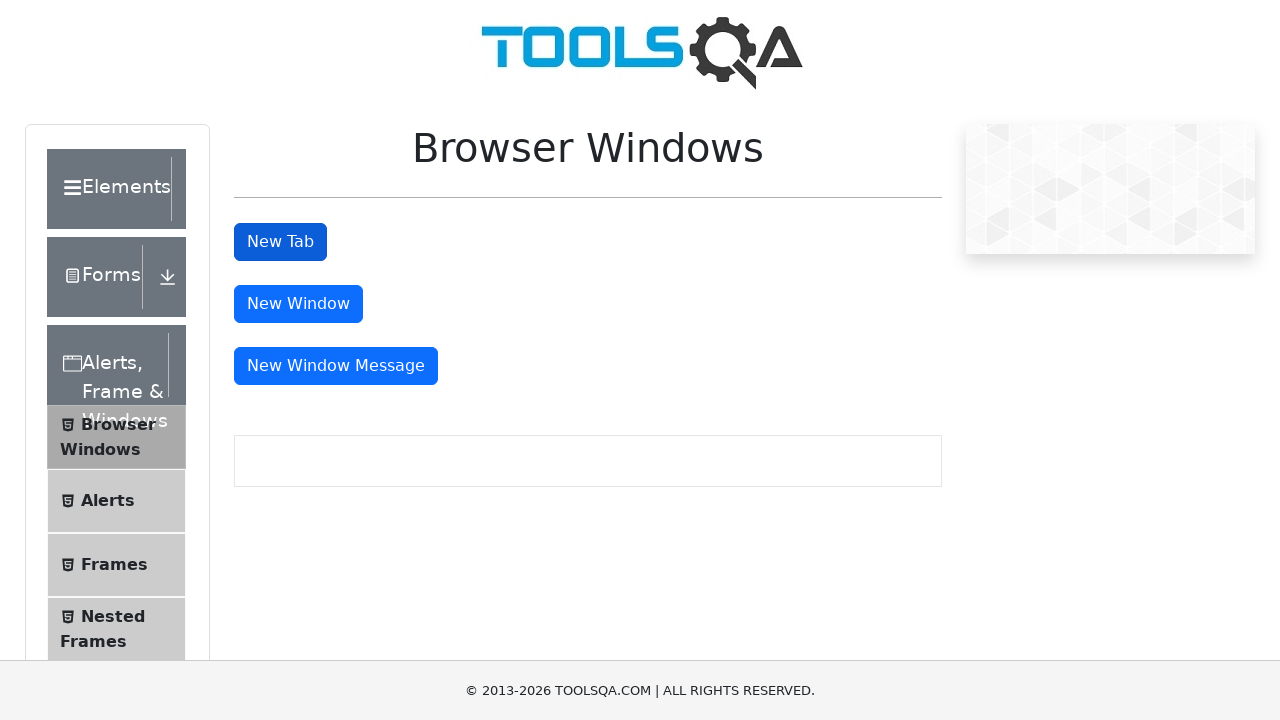

Closed child tab at index 2
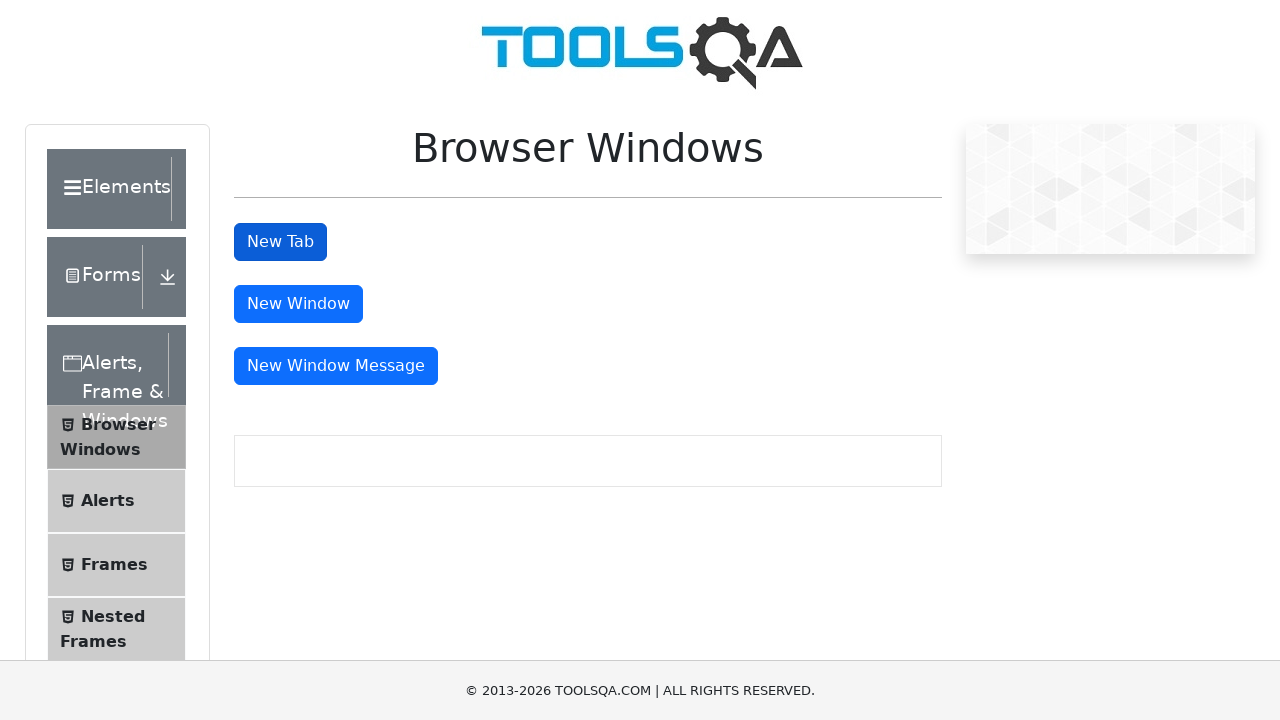

Closed child tab at index 1
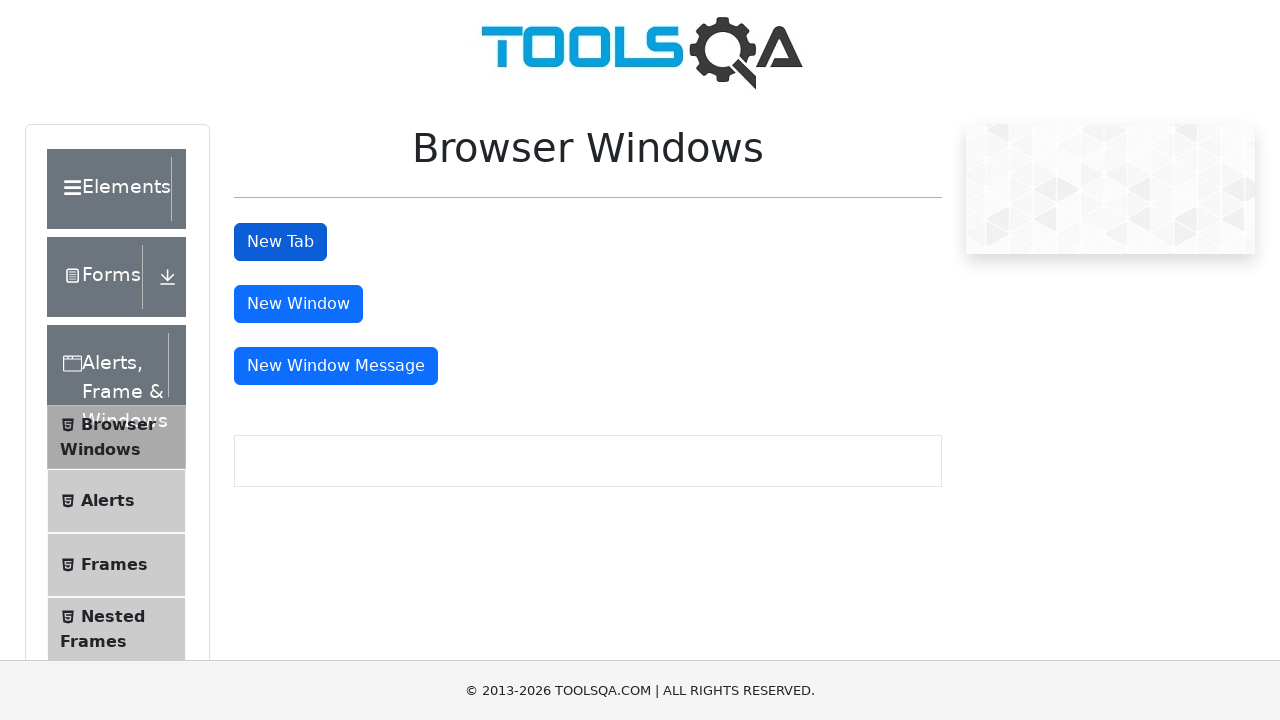

Switched back to the main/parent window after closing all child tabs
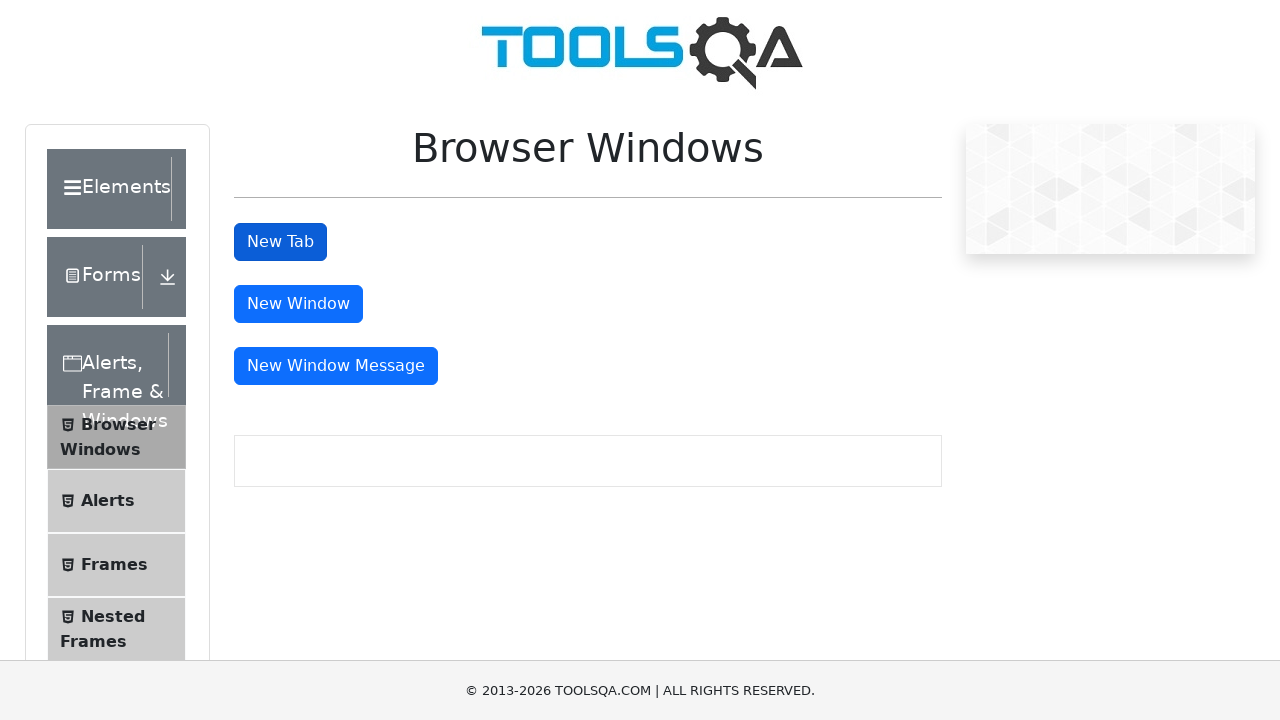

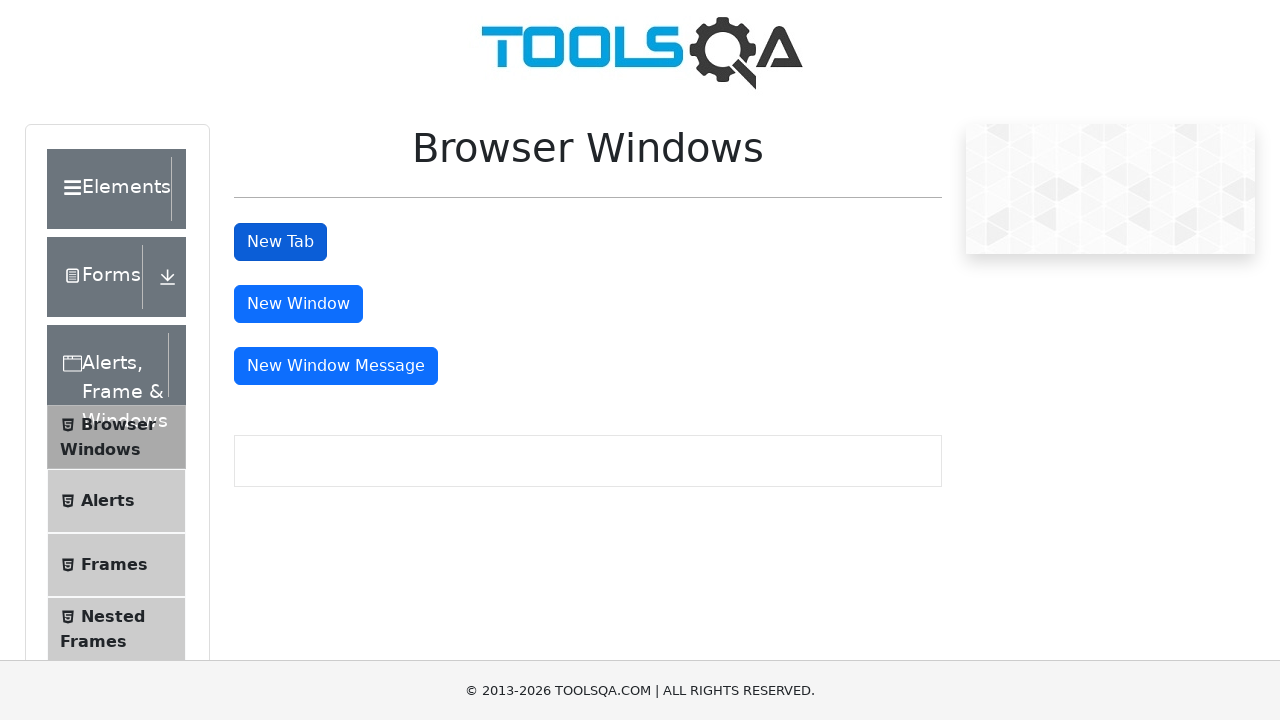